Tests the text box form on DemoQA by closing an advertisement banner, entering a full name in the input field, submitting the form, and verifying the name appears in the results.

Starting URL: https://demoqa.com/text-box

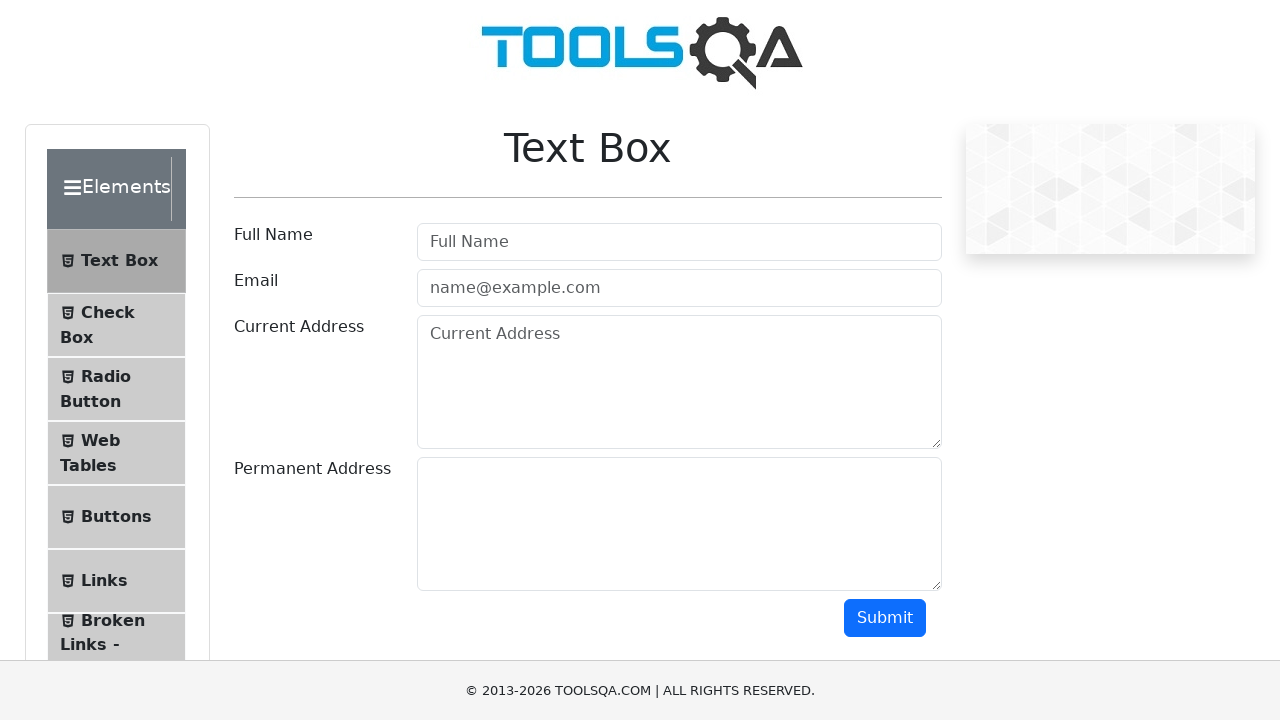

Entered 'Milda M' in the full name field on #userName
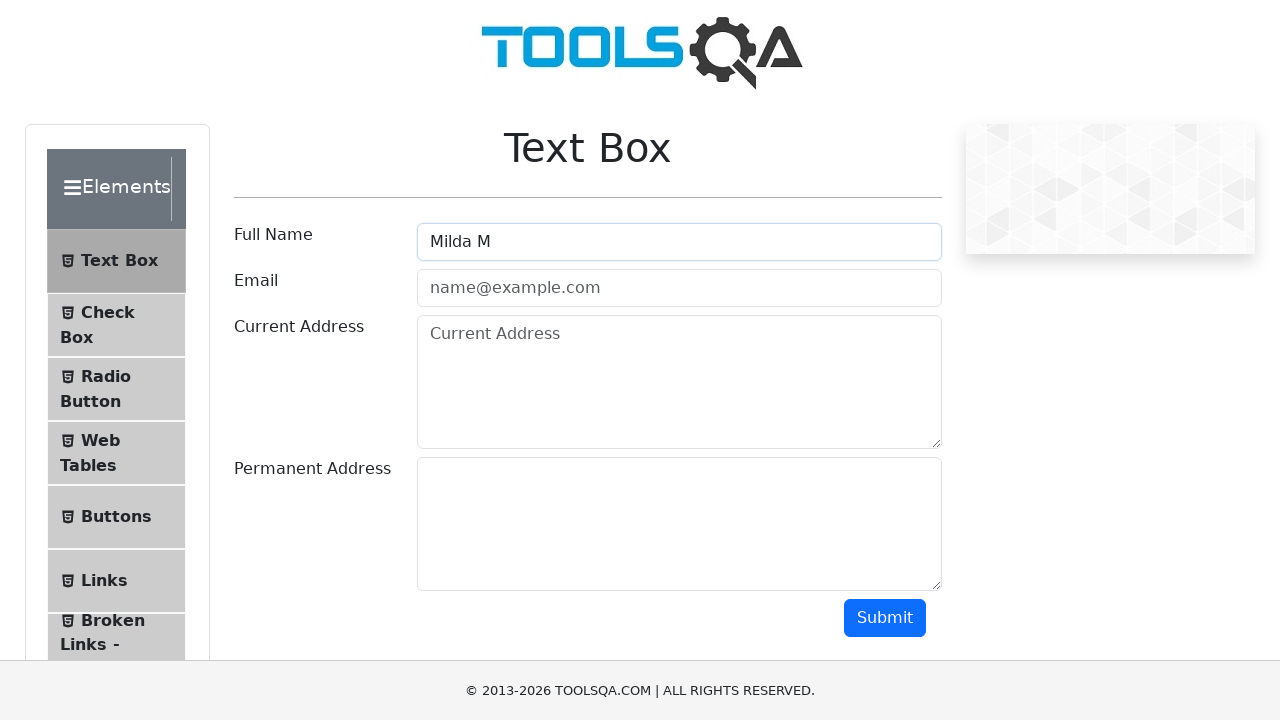

Clicked the submit button to submit the form at (885, 618) on #submit
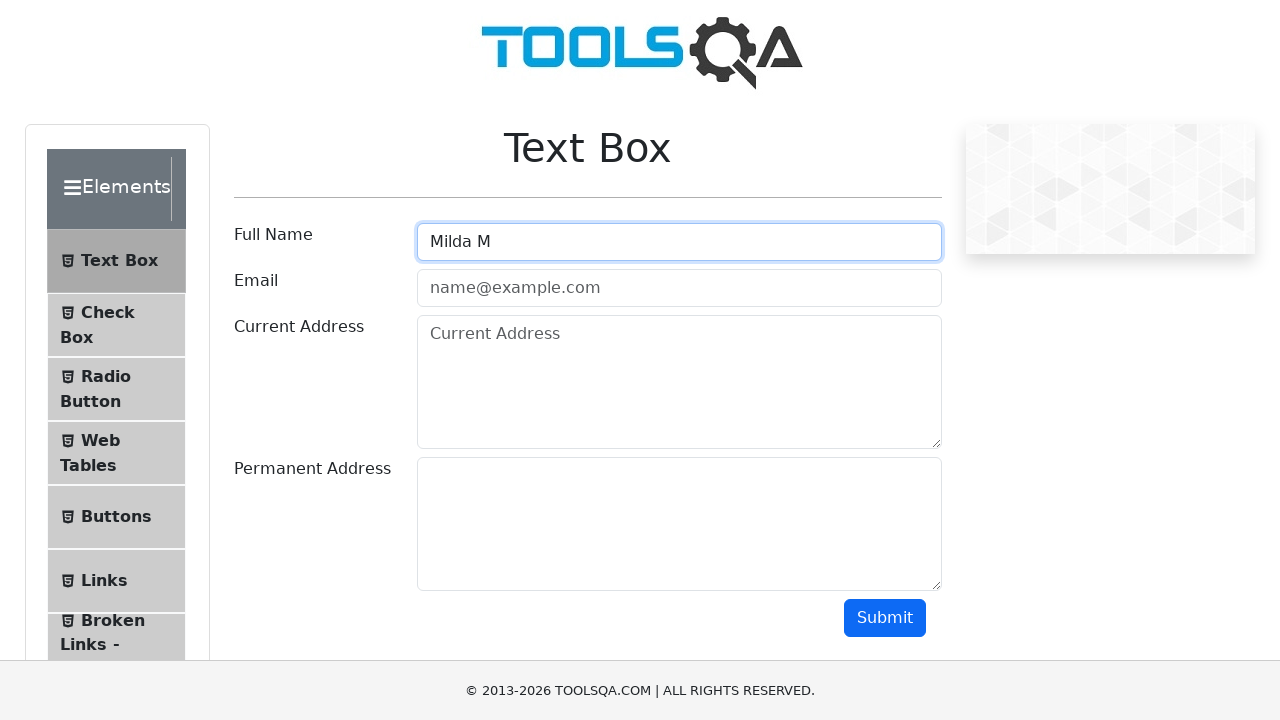

Form submission result displayed with name verification element
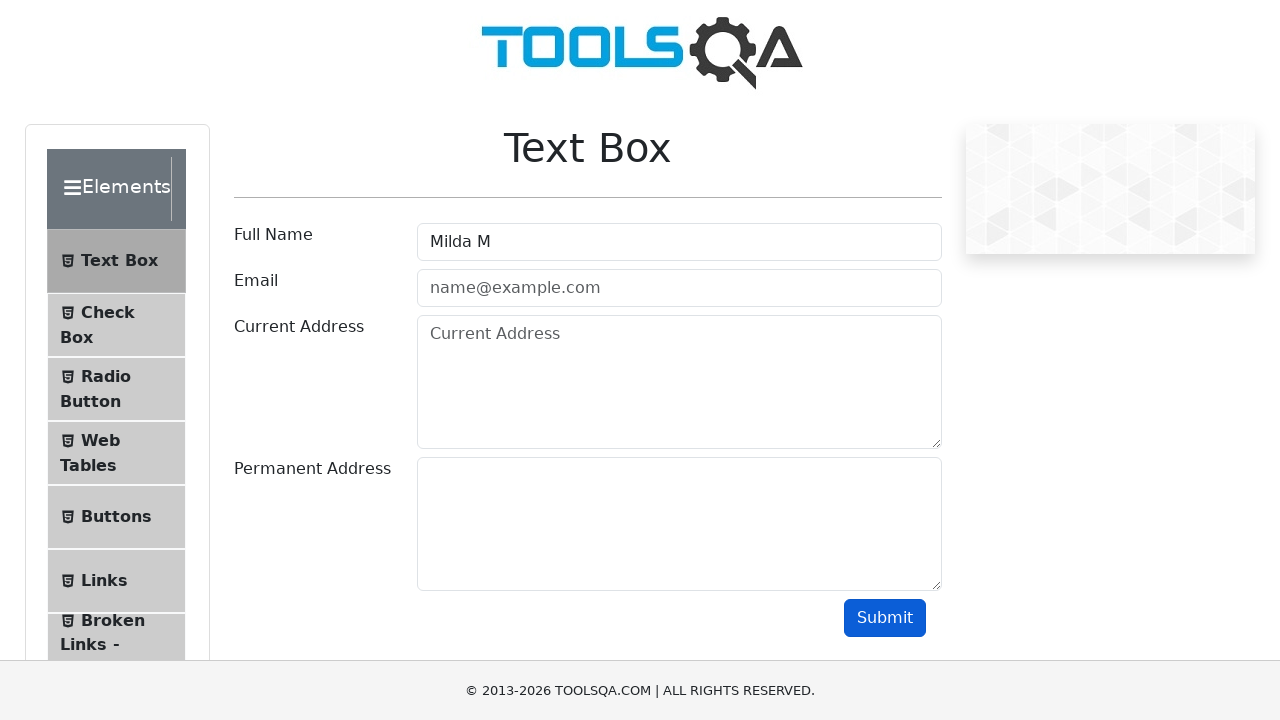

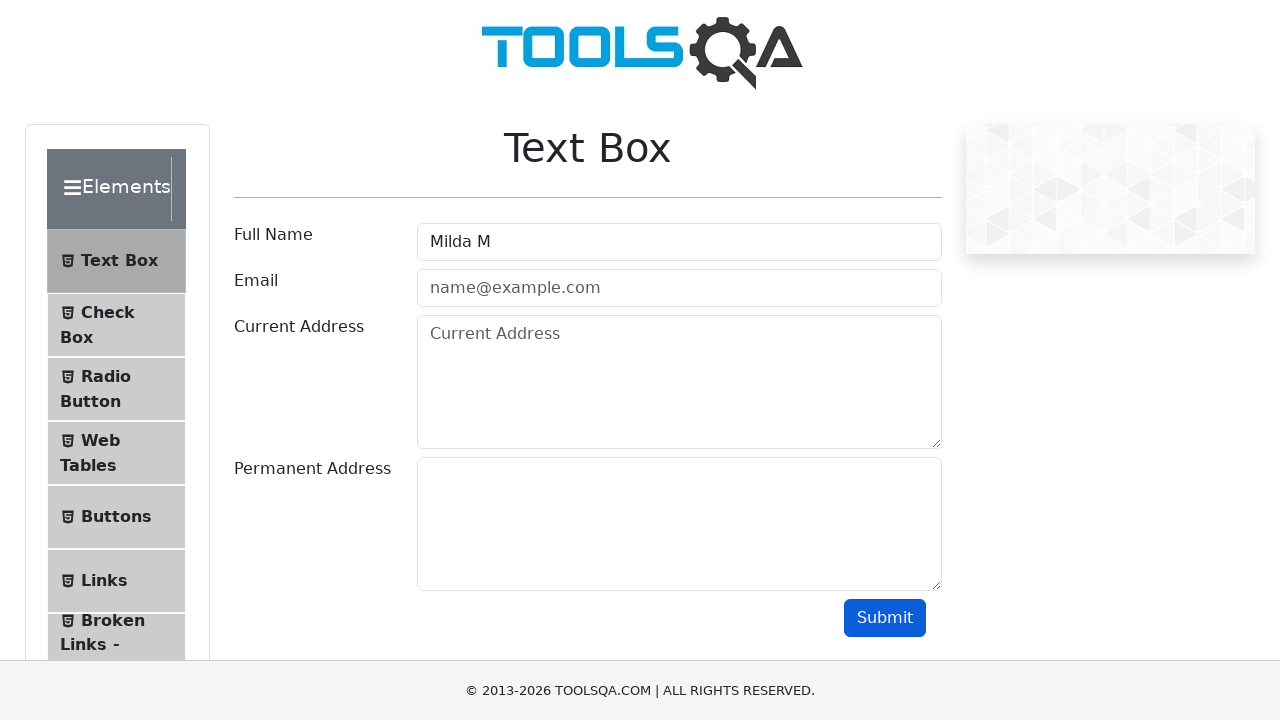